Tests that clicking the Search by Explanation link opens the search page in a new tab

Starting URL: https://neuronpedia.org

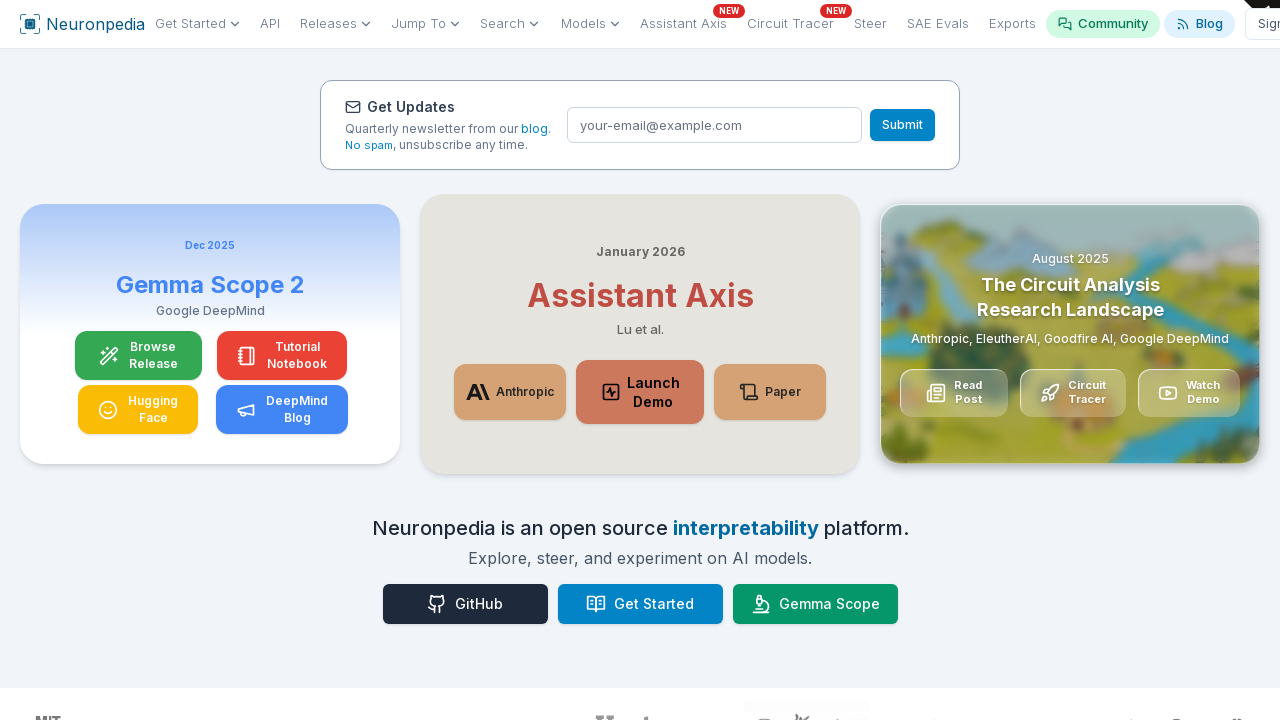

Clicked 'Try It: Search by Explanation' link and new tab opened at (229, 360) on internal:role=link[name="Try It: Search by Explanation"s]
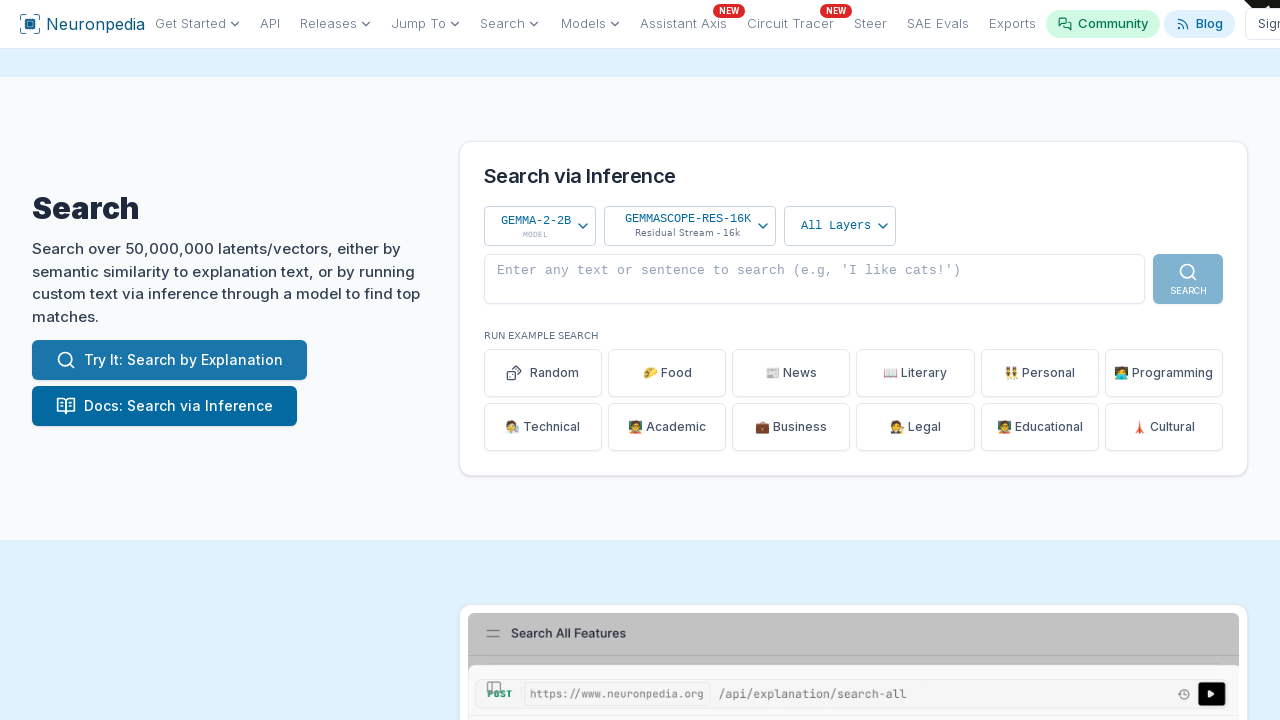

Captured new popup page reference
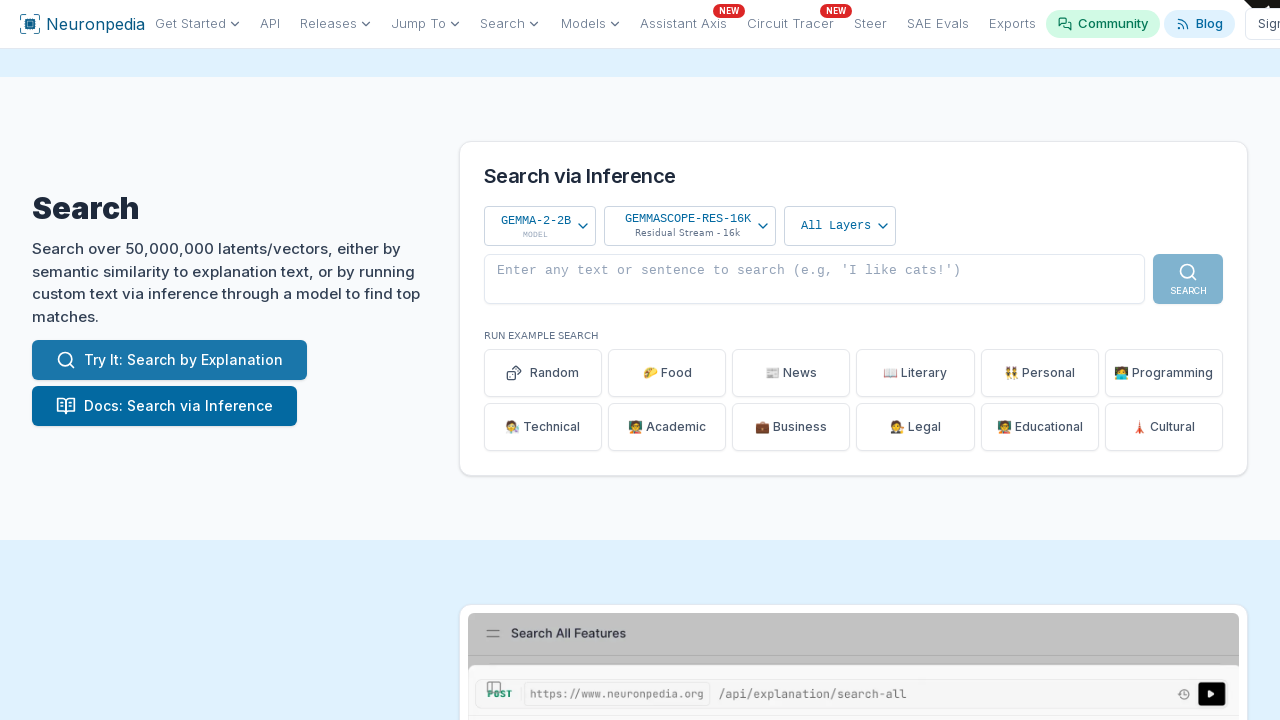

Verified new page navigated to https://www.neuronpedia.org/search-explanations
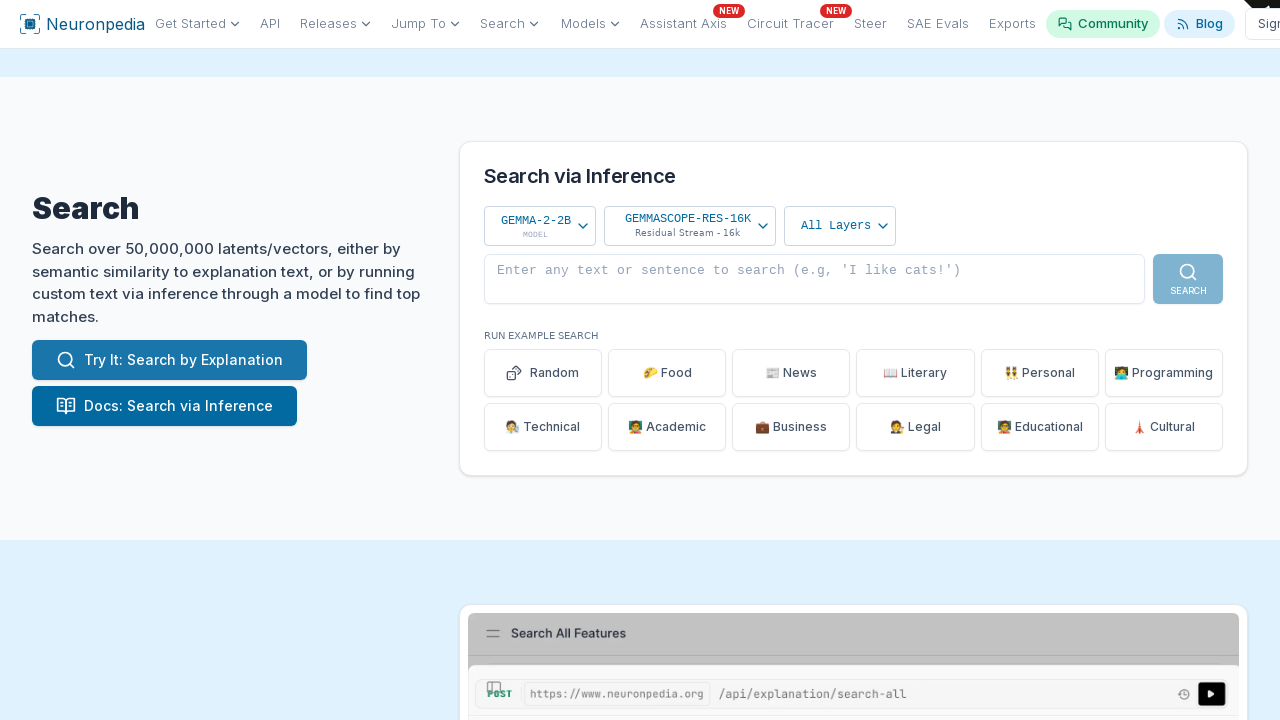

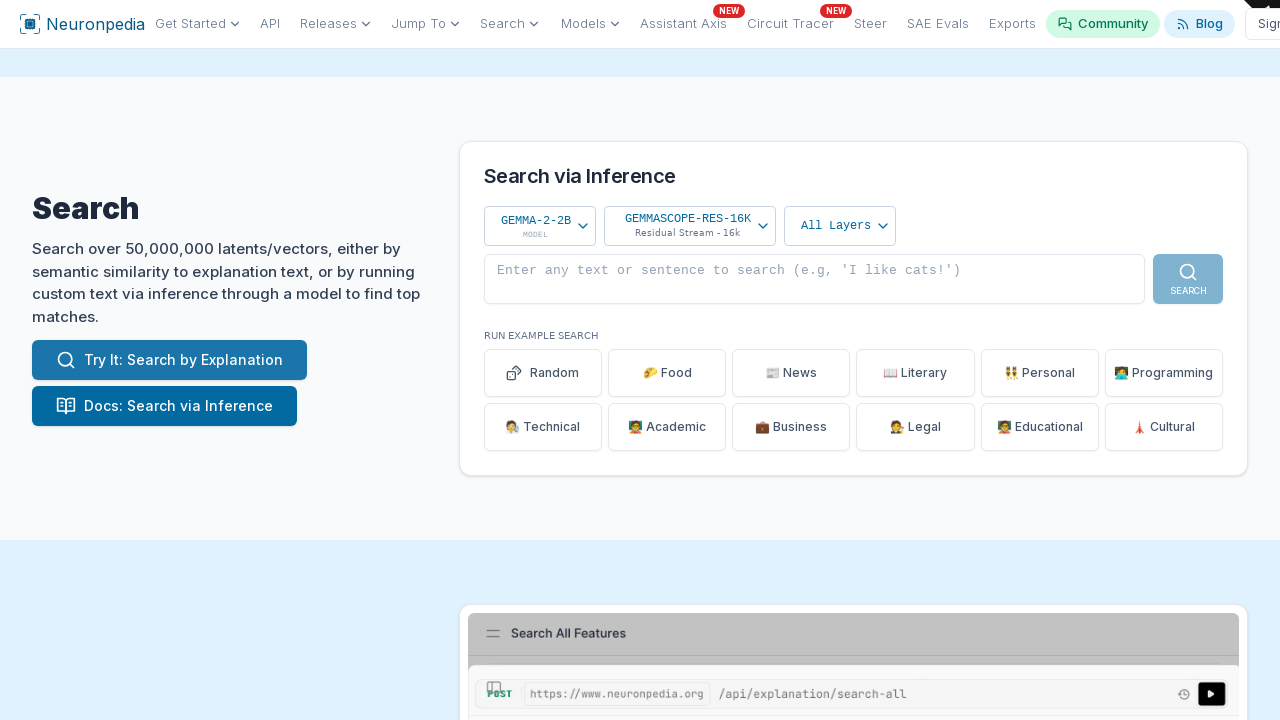